Tests flight search by selecting departure and destination cities from dropdowns and submitting the search form

Starting URL: https://blazedemo.com/

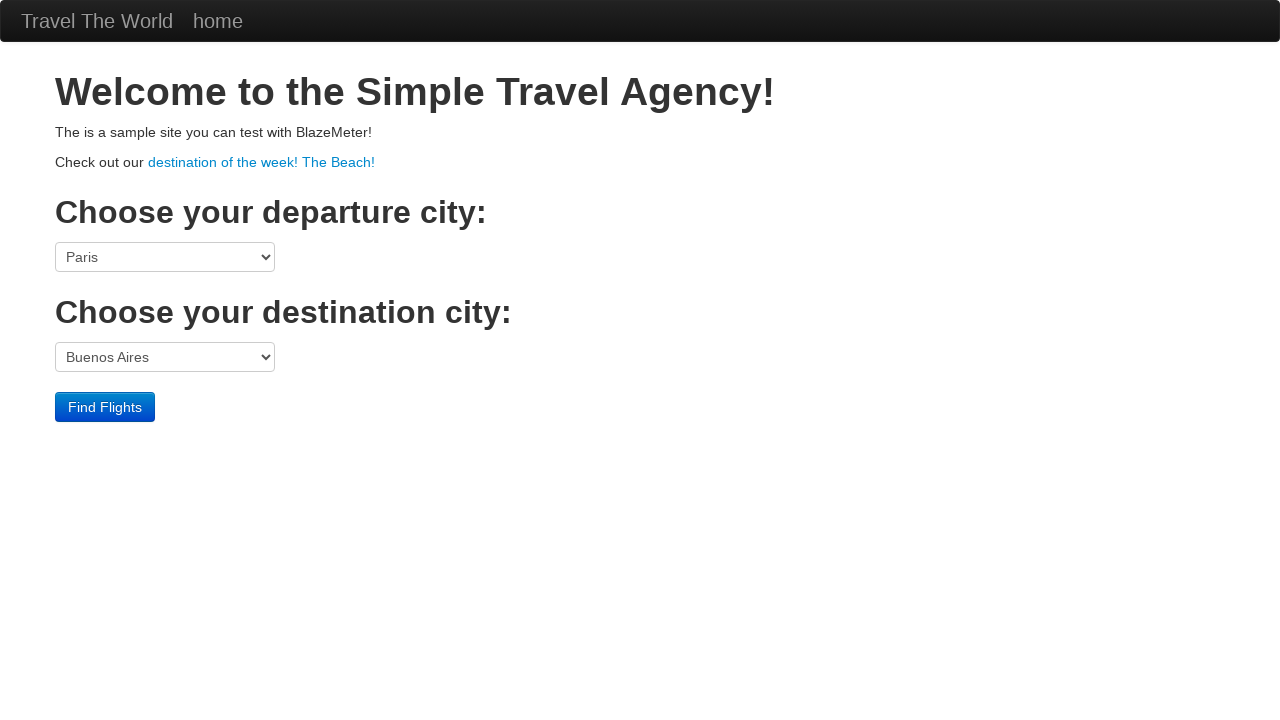

Selected 'Philadelphia' as departure city from dropdown on select >> nth=0
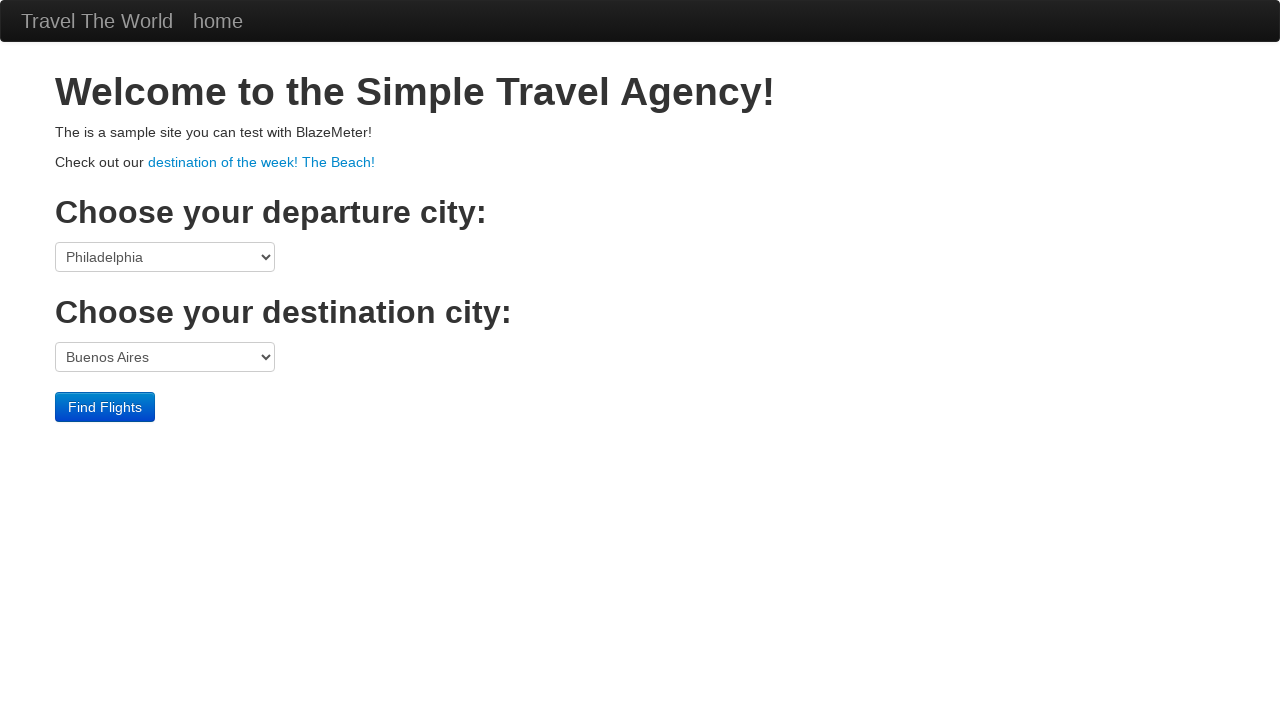

Selected 'Berlin' as destination city from dropdown on select >> nth=1
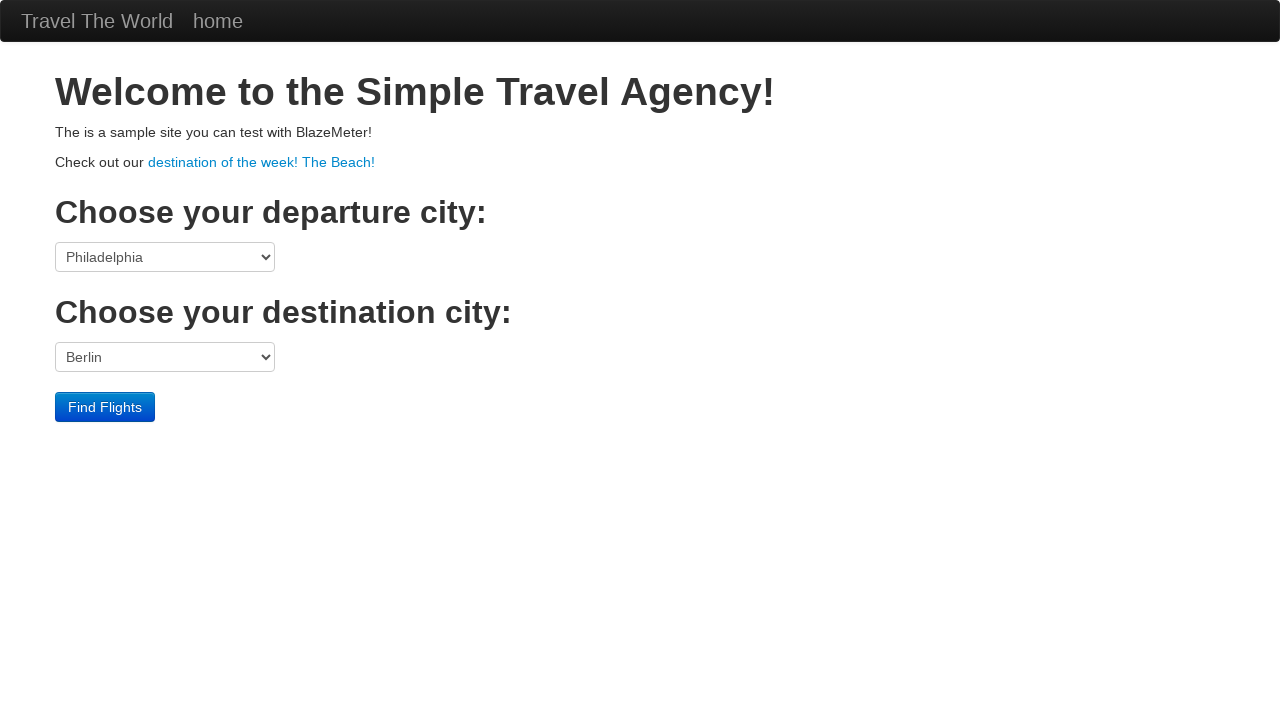

Clicked 'Find Flights' button to submit search form at (105, 407) on input[type='submit']
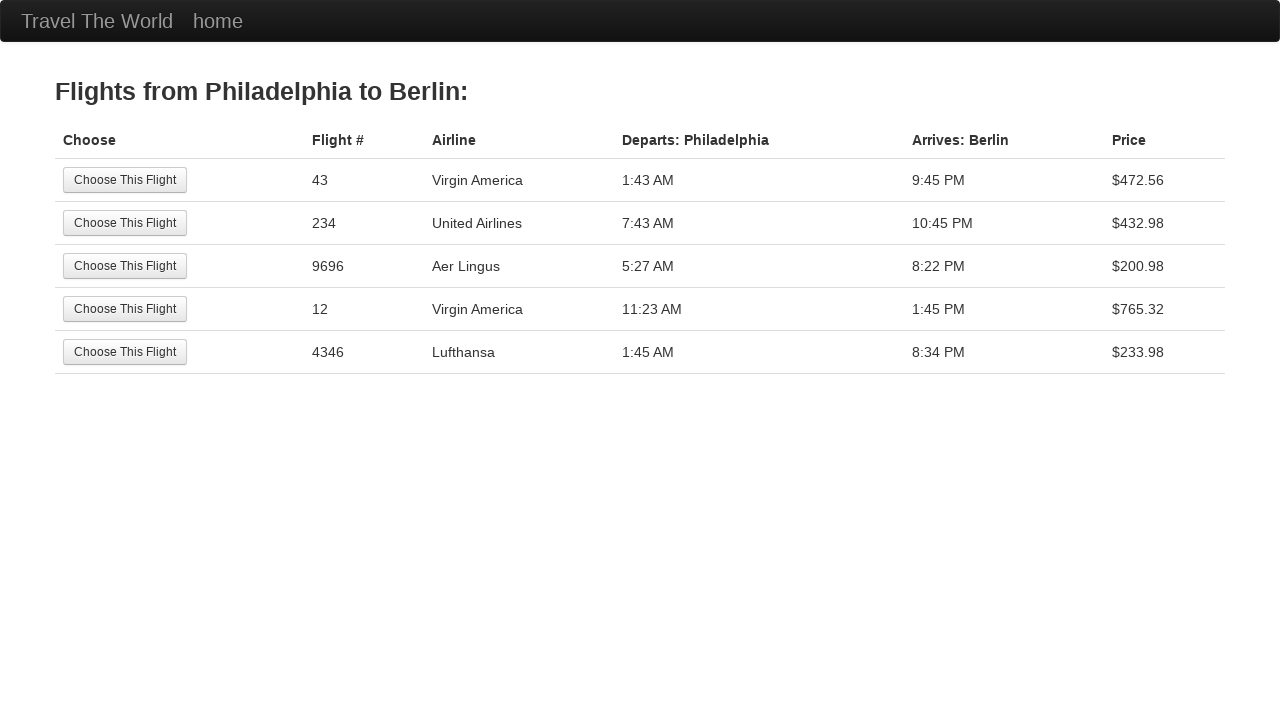

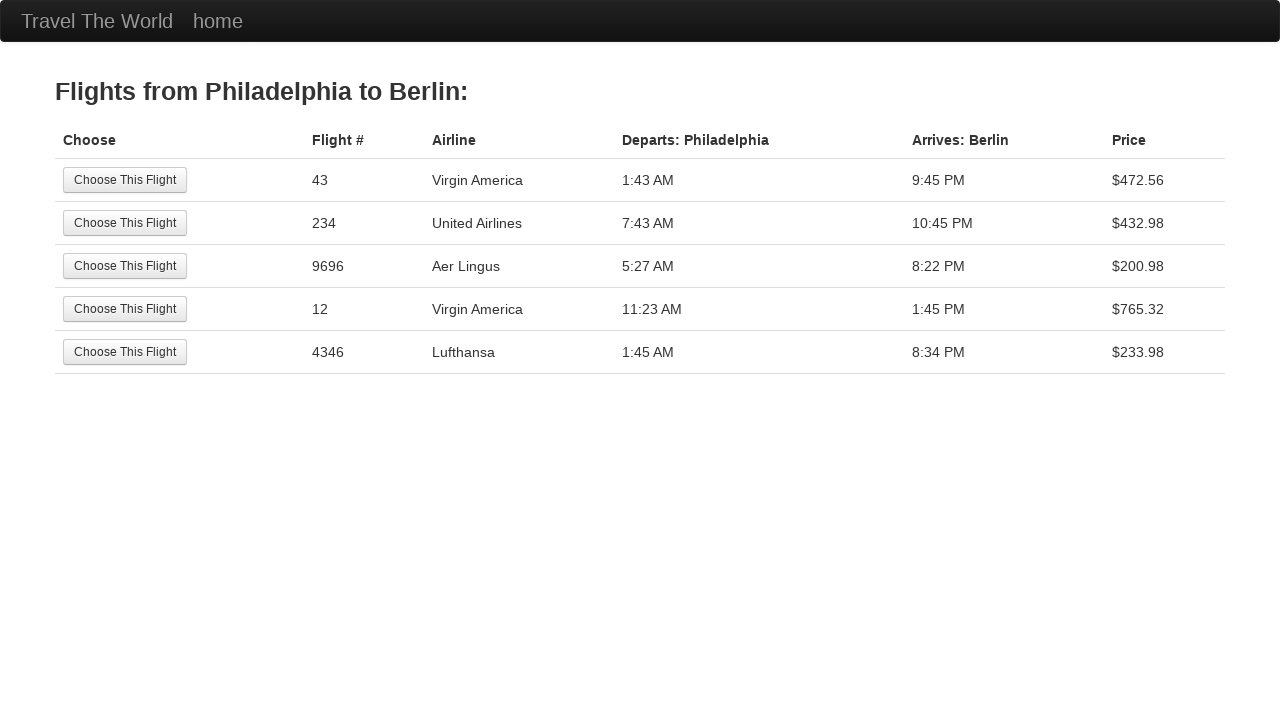